Tests window handling by navigating to Browser Windows section, opening a new window, switching to it, verifying the URL, and closing it

Starting URL: https://demoqa.com/

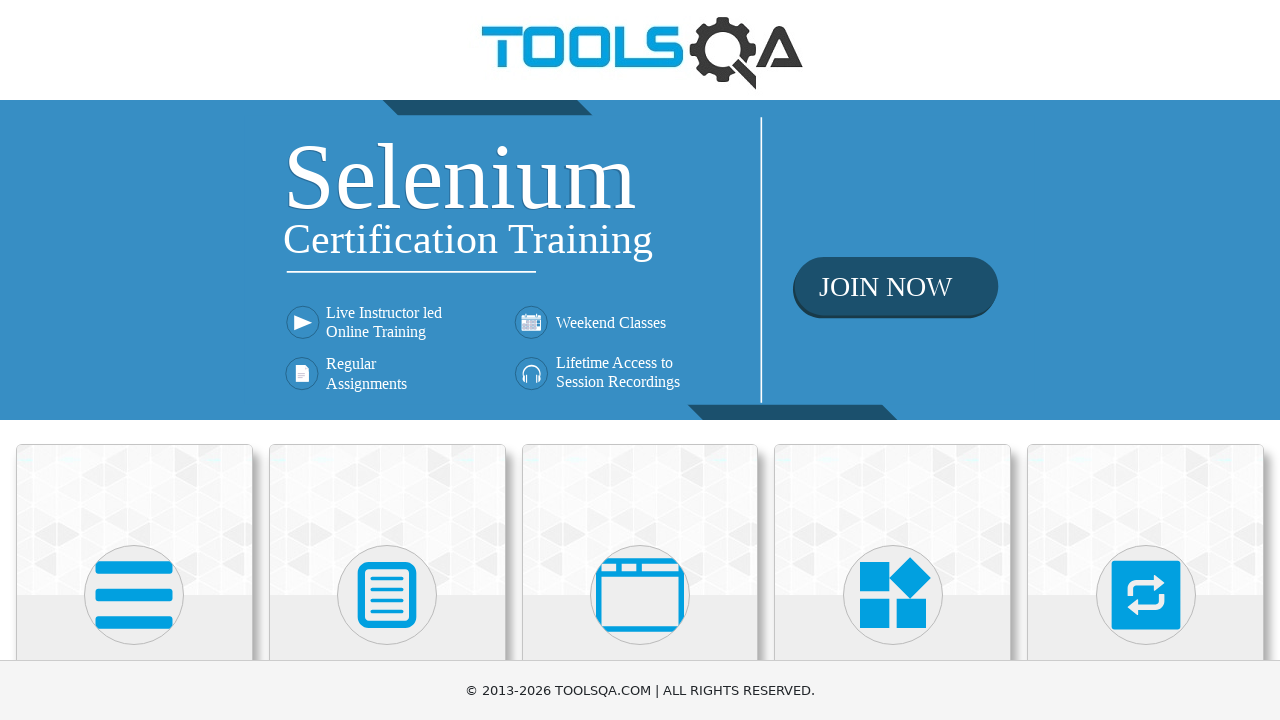

Scrolled Alerts, Frame & Windows card into view
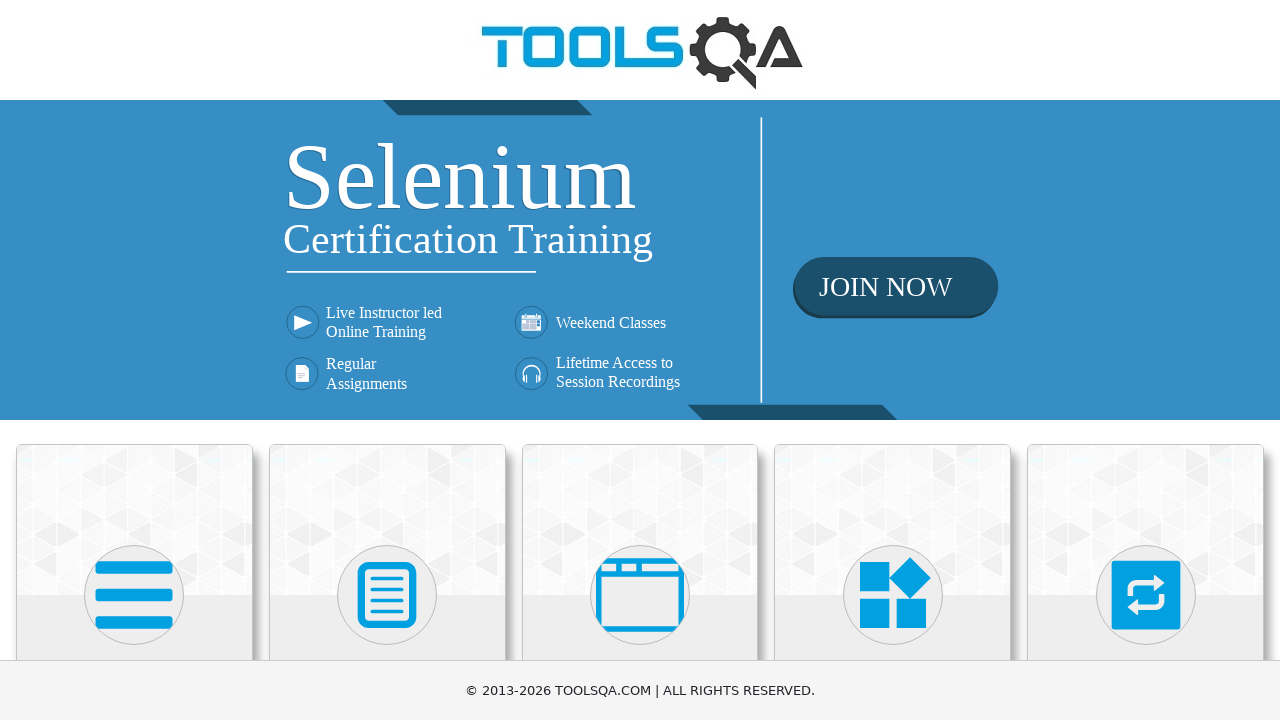

Clicked on Alerts, Frame & Windows card at (640, 360) on xpath=//div[@class='card-body']//h5[text()='Alerts, Frame & Windows']
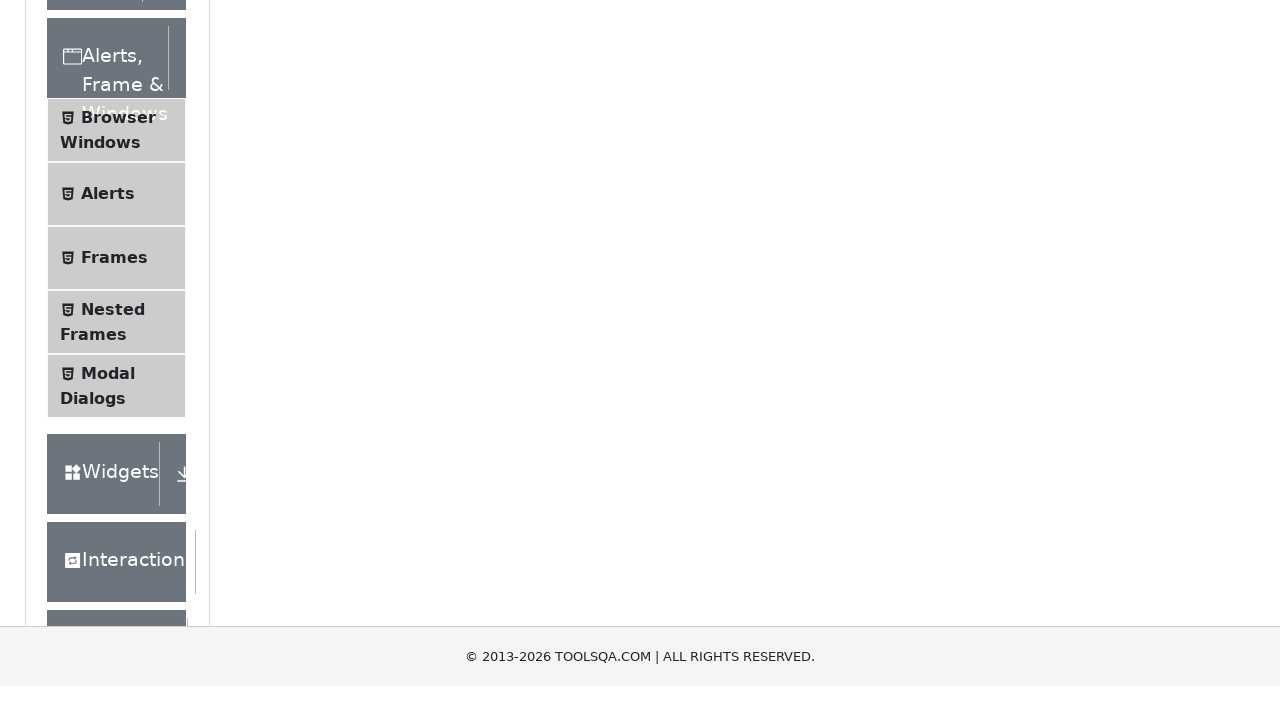

Scrolled Browser Windows menu item into view
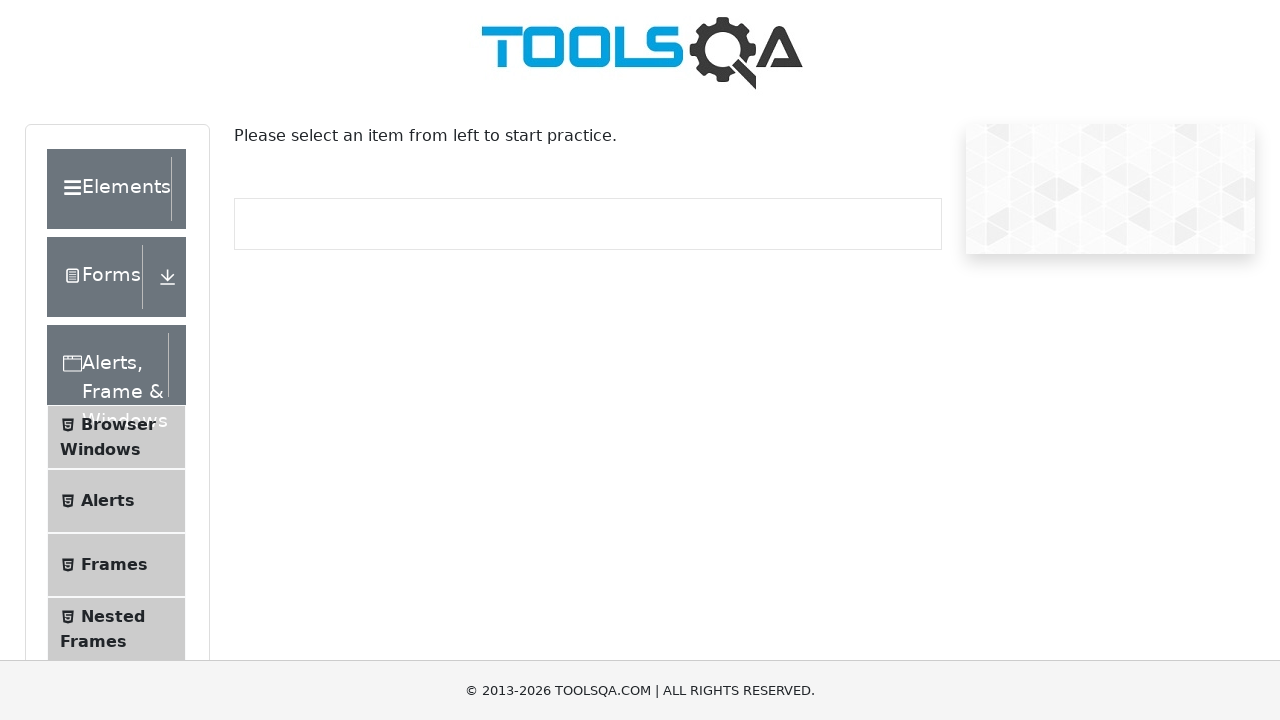

Clicked on Browser Windows menu item at (118, 424) on xpath=//li[@id='item-0']//span[text()='Browser Windows']
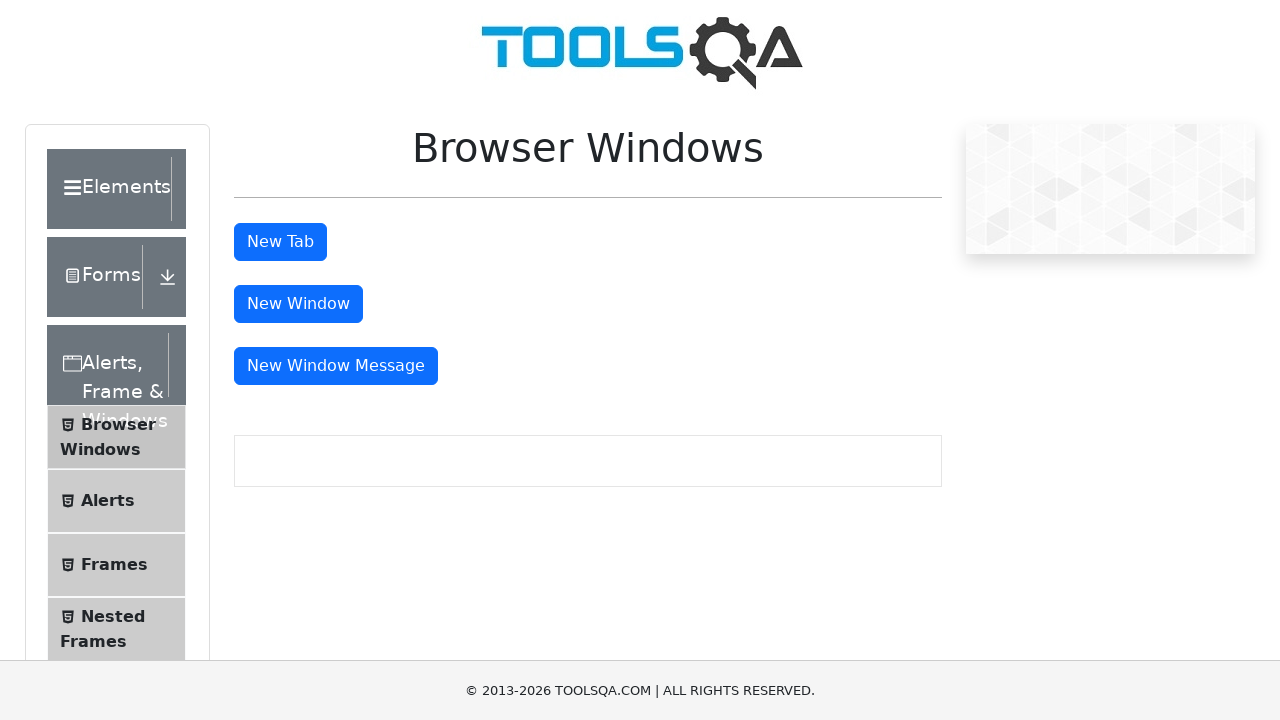

Scrolled new window button into view
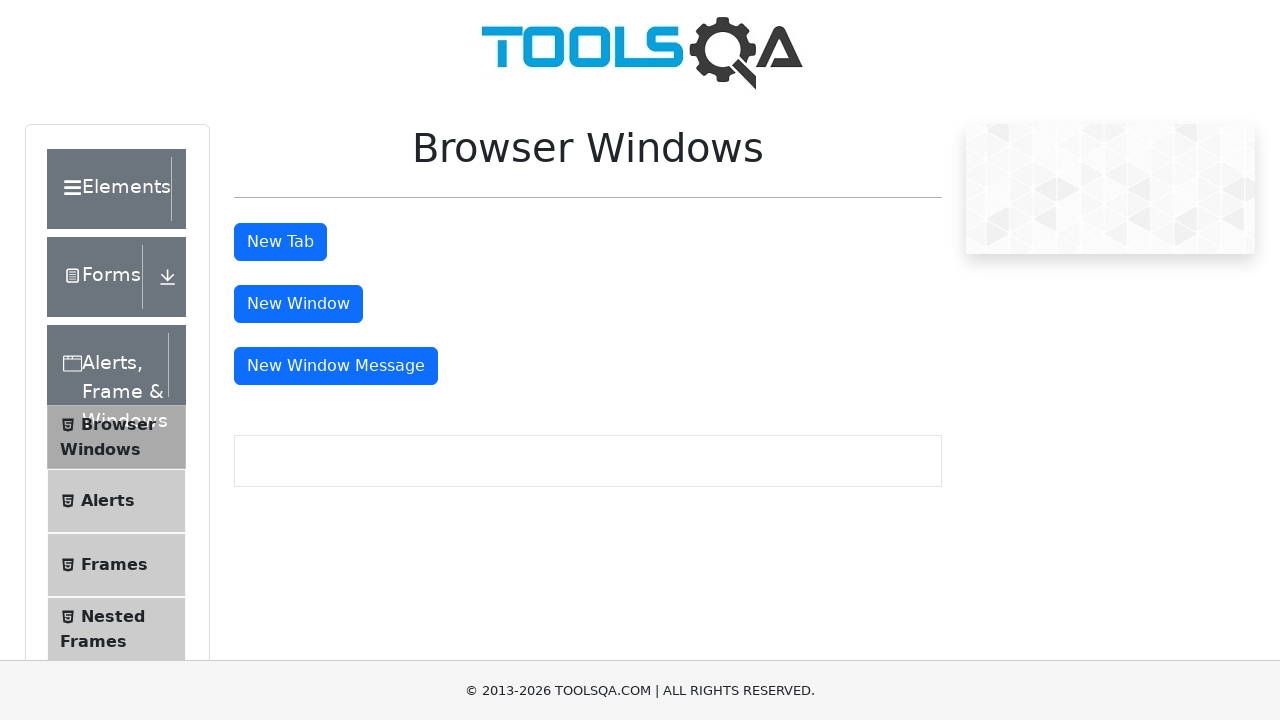

Clicked new window button and waiting for new page to open at (298, 304) on #windowButton
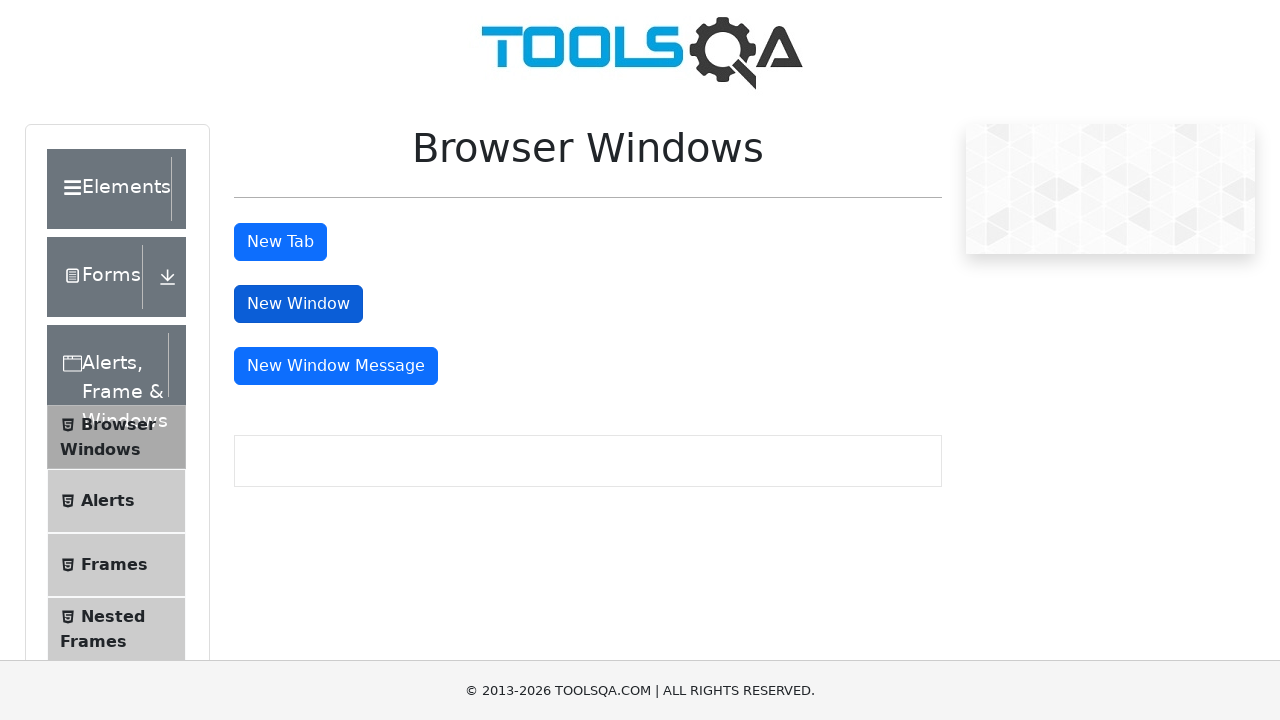

New window opened and page load state completed
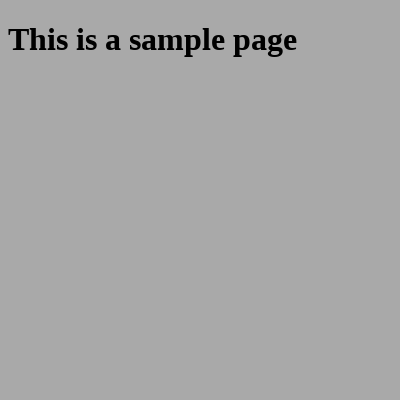

Closed the new window page
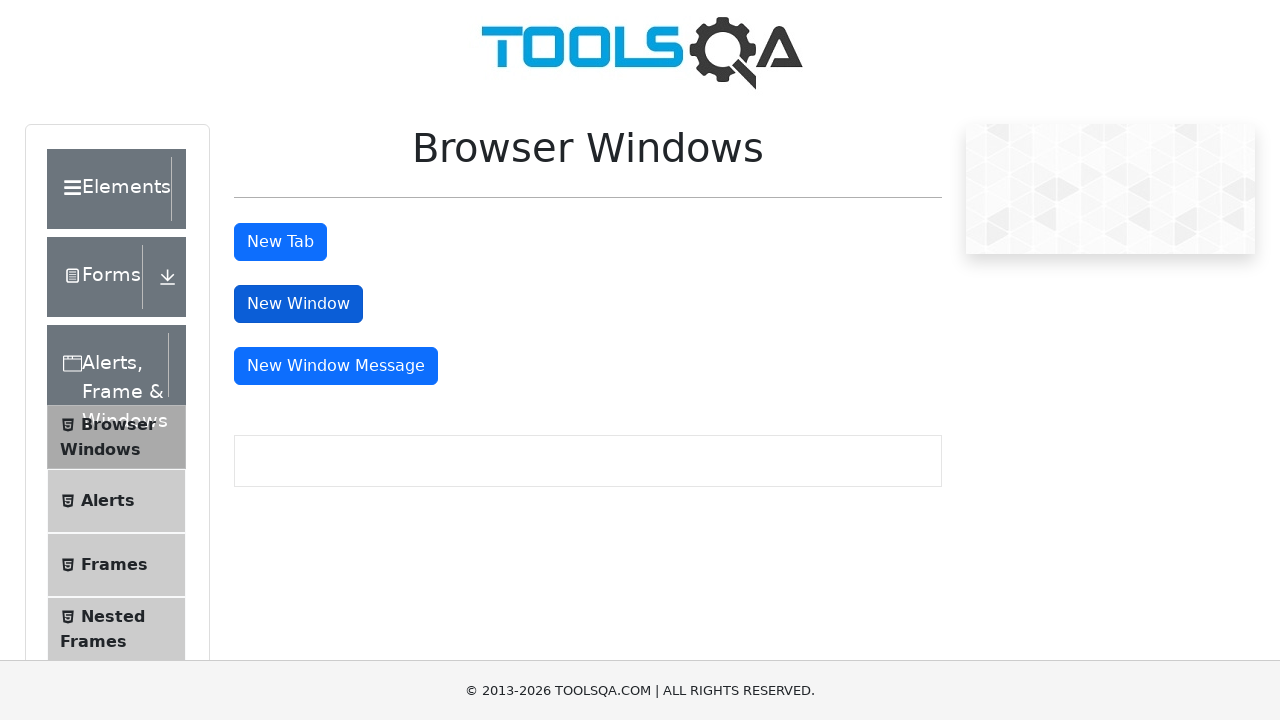

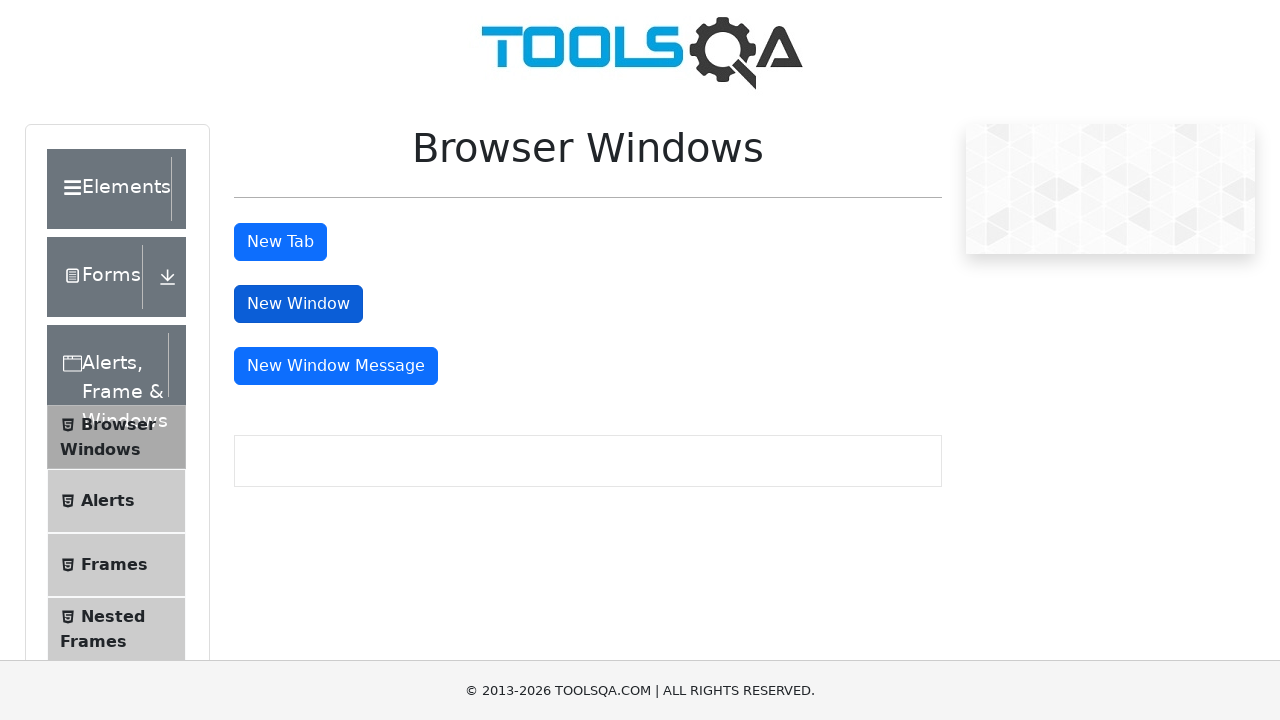